Tests clicking a download link on a Selenium test page and then navigates to a clicks test page

Starting URL: https://www.selenium.dev/selenium/web/downloads/download.html

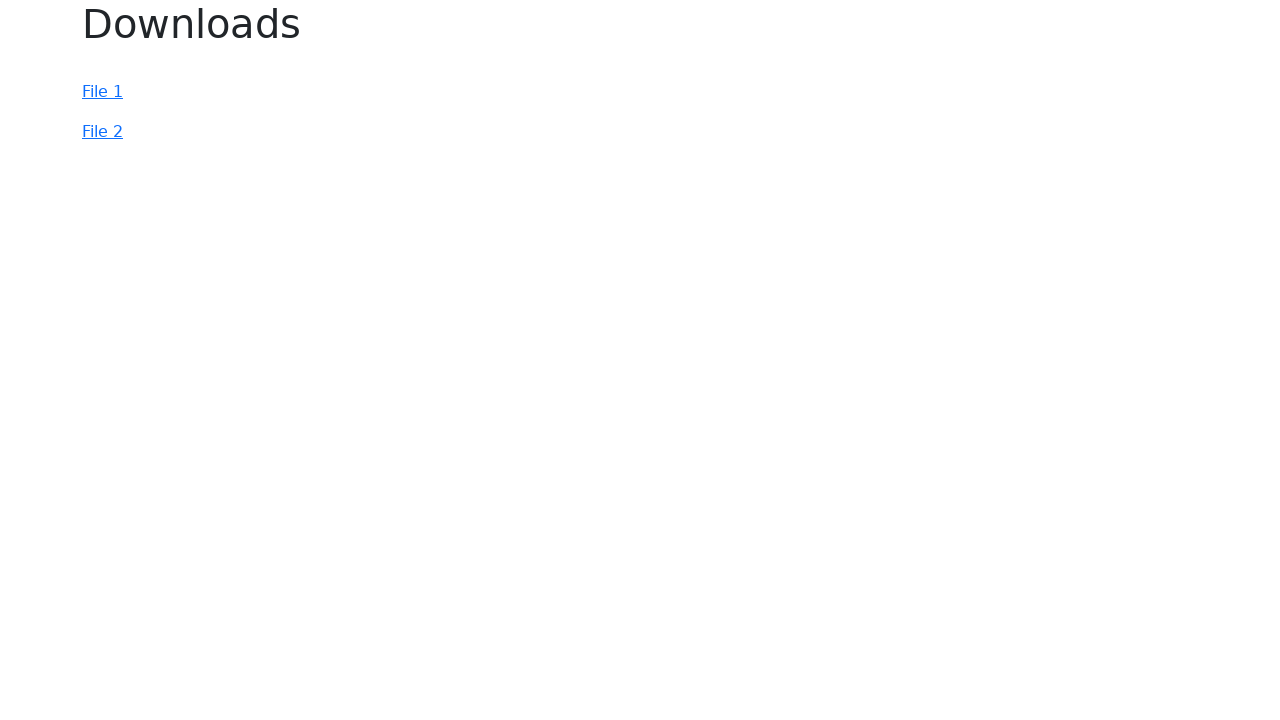

Clicked the download link for file_1.txt at (102, 92) on a[href='file_1.txt']
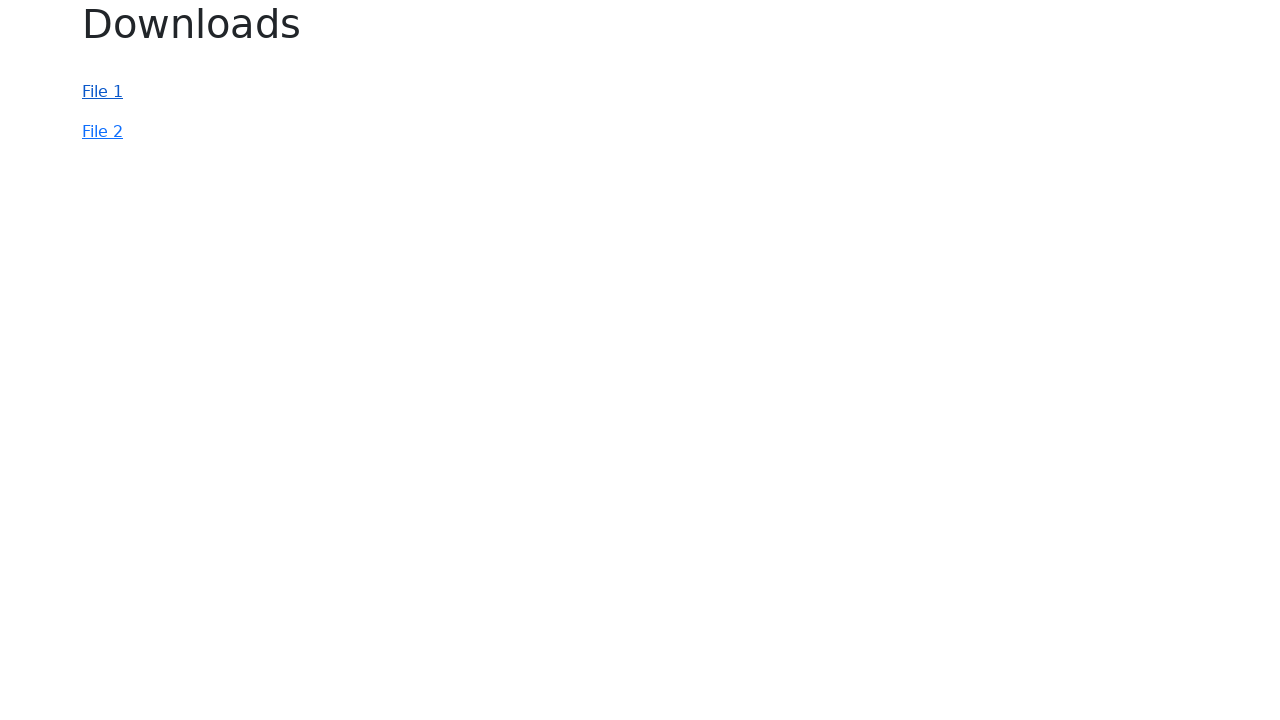

Navigated to the clicks test page
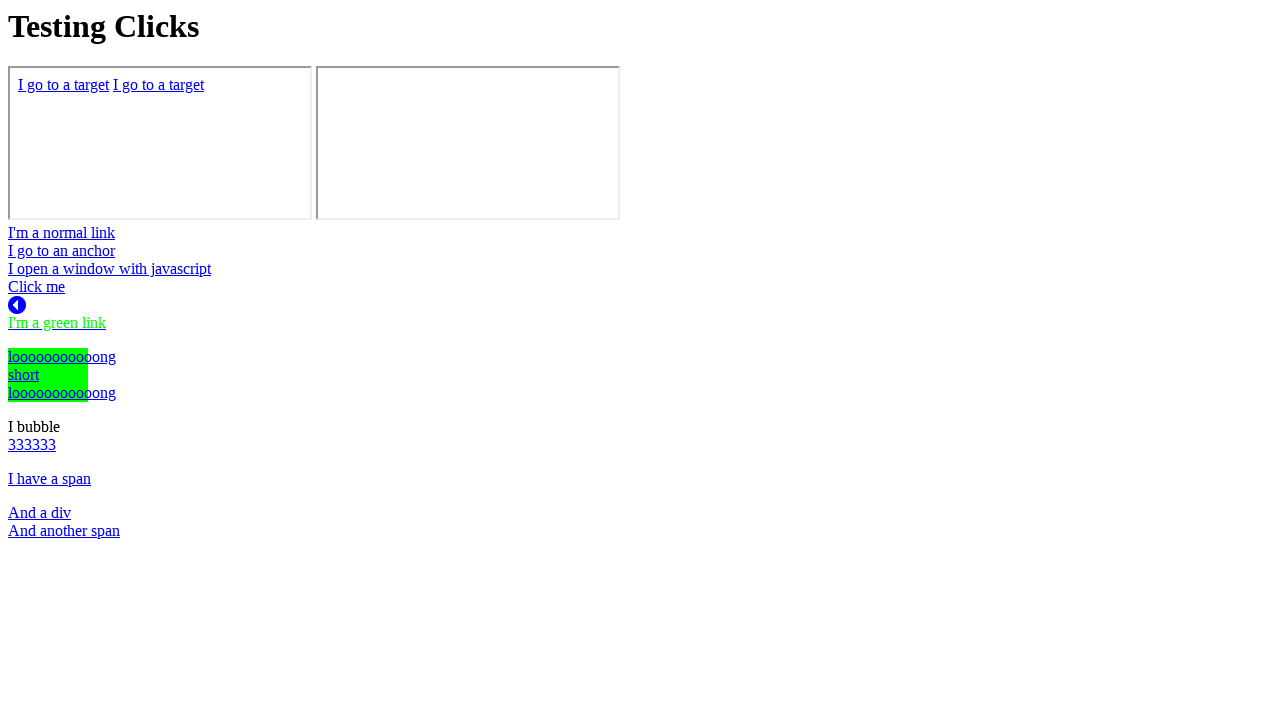

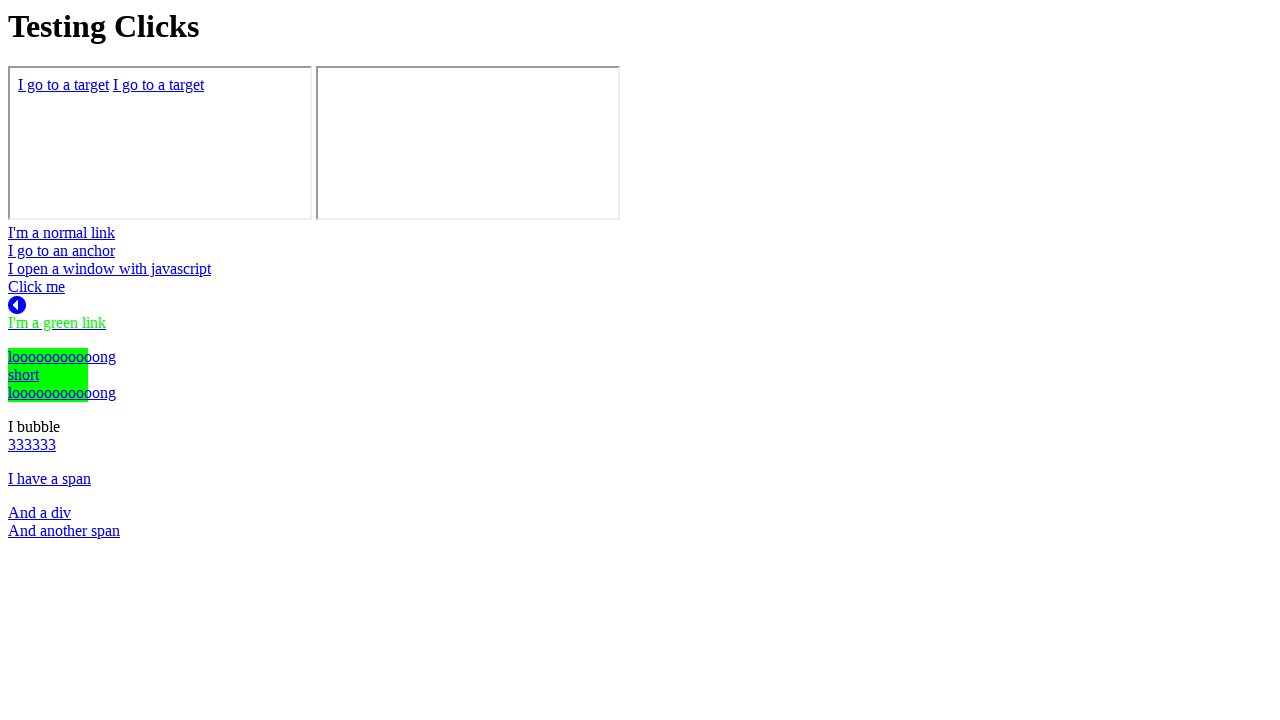